Navigates to a blog page and clicks on a link to open a popup window

Starting URL: https://omayo.blogspot.com/

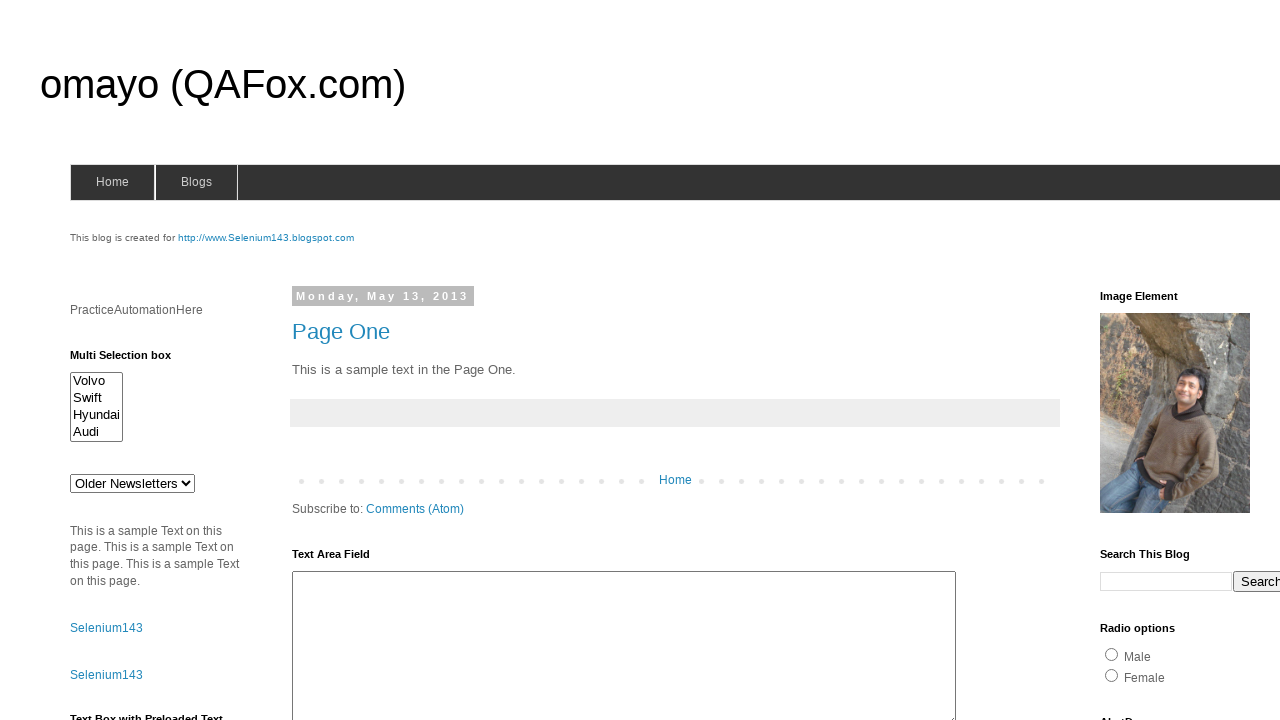

Clicked on 'Open a popup window' link at (132, 360) on text=Open a popup window
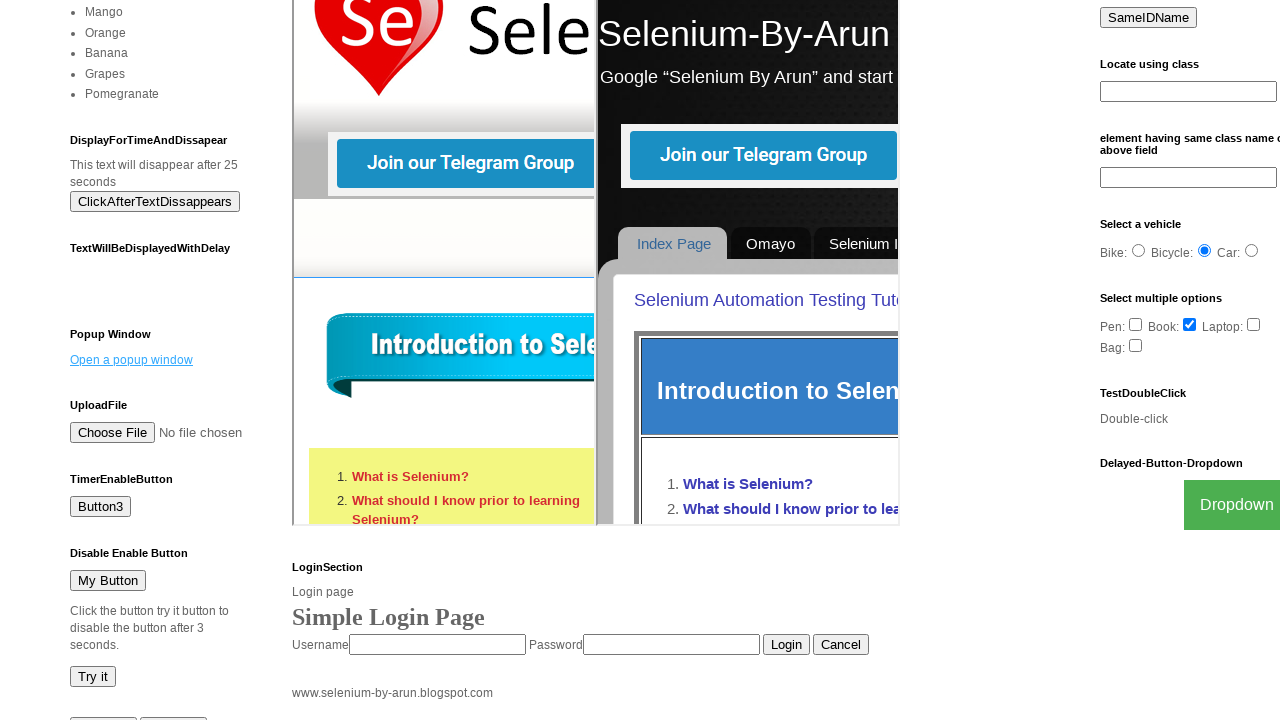

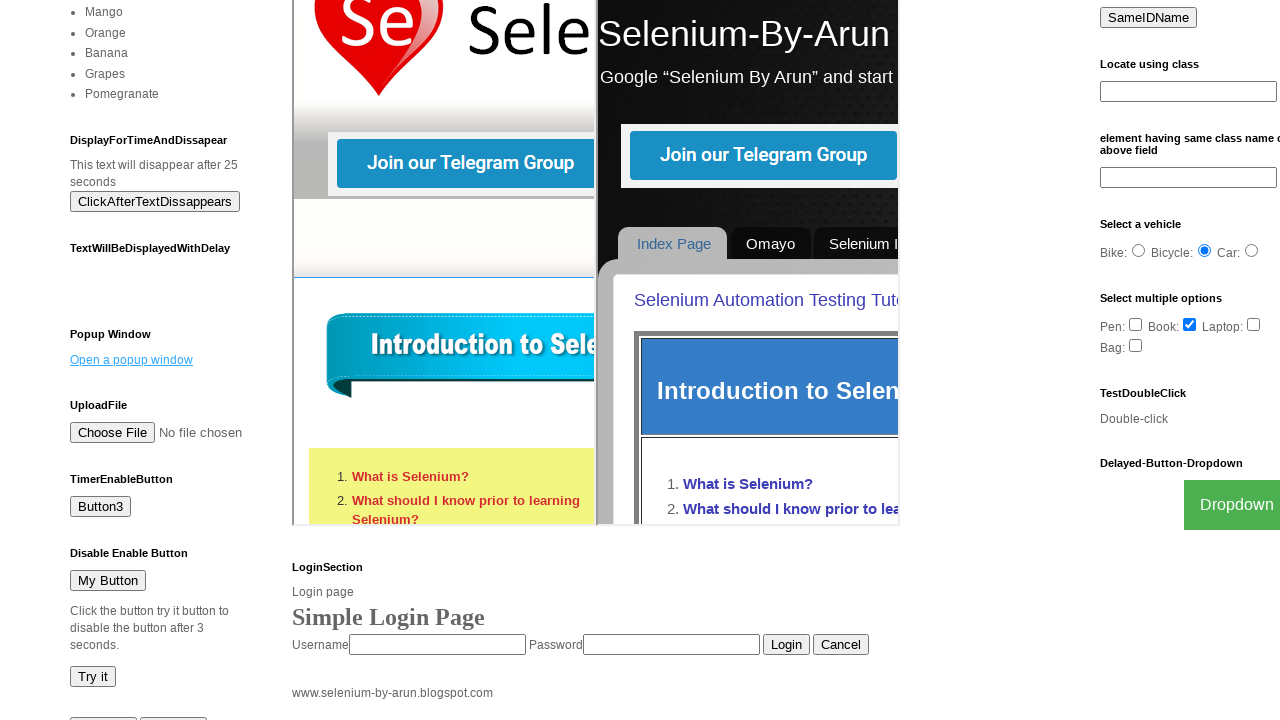